Tests the text box form on DemoQA by filling in username and email fields, then submitting the form

Starting URL: https://demoqa.com/text-box

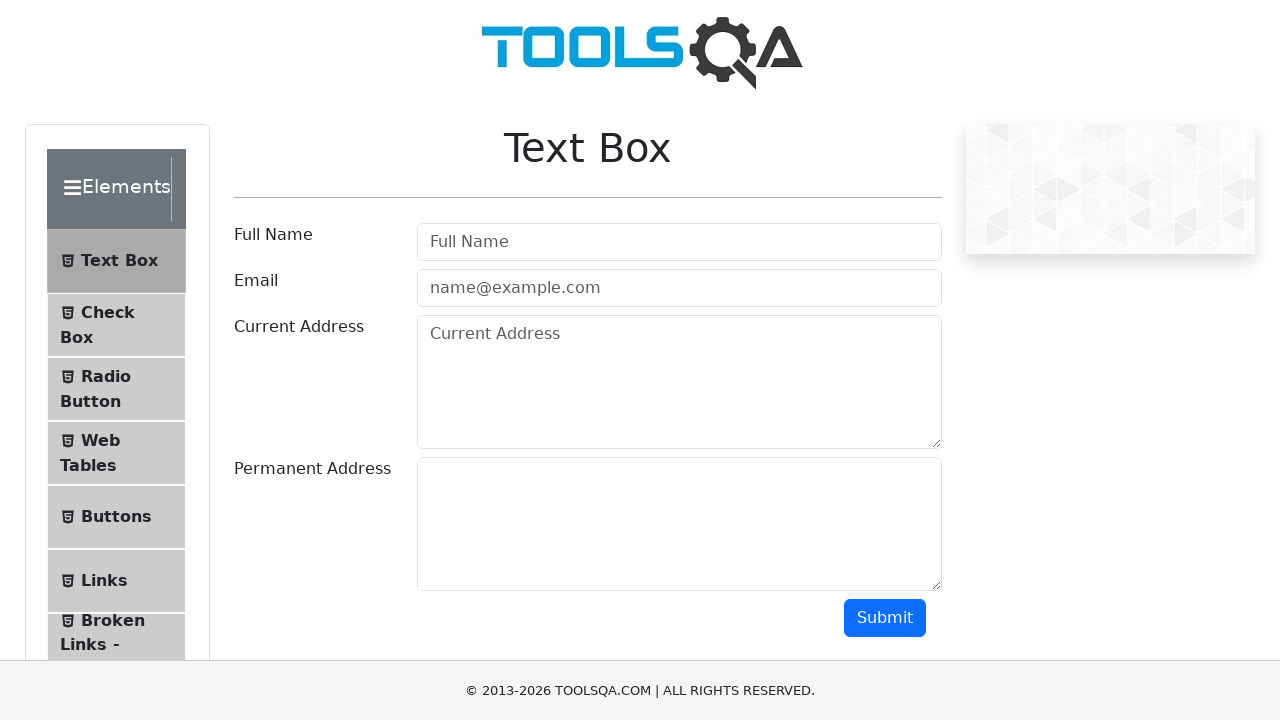

Filled username field with 'saul' on #userName
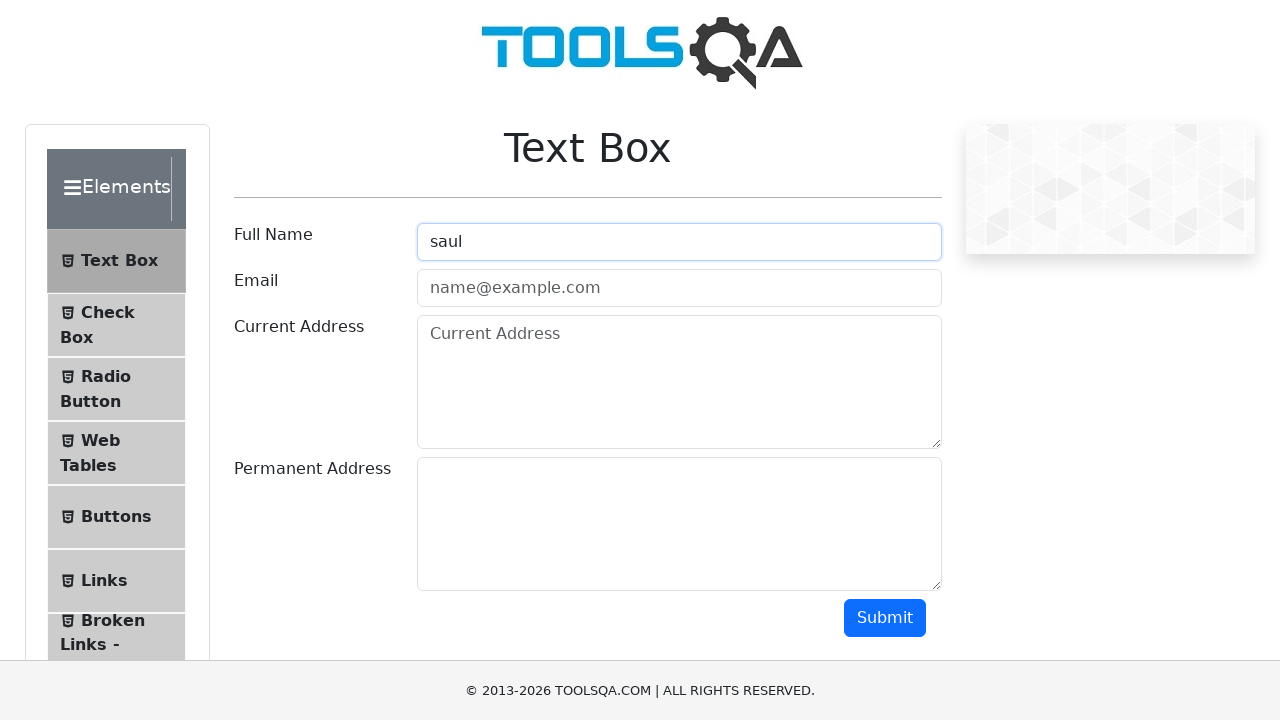

Filled email field with 'test@test.com' on #userEmail
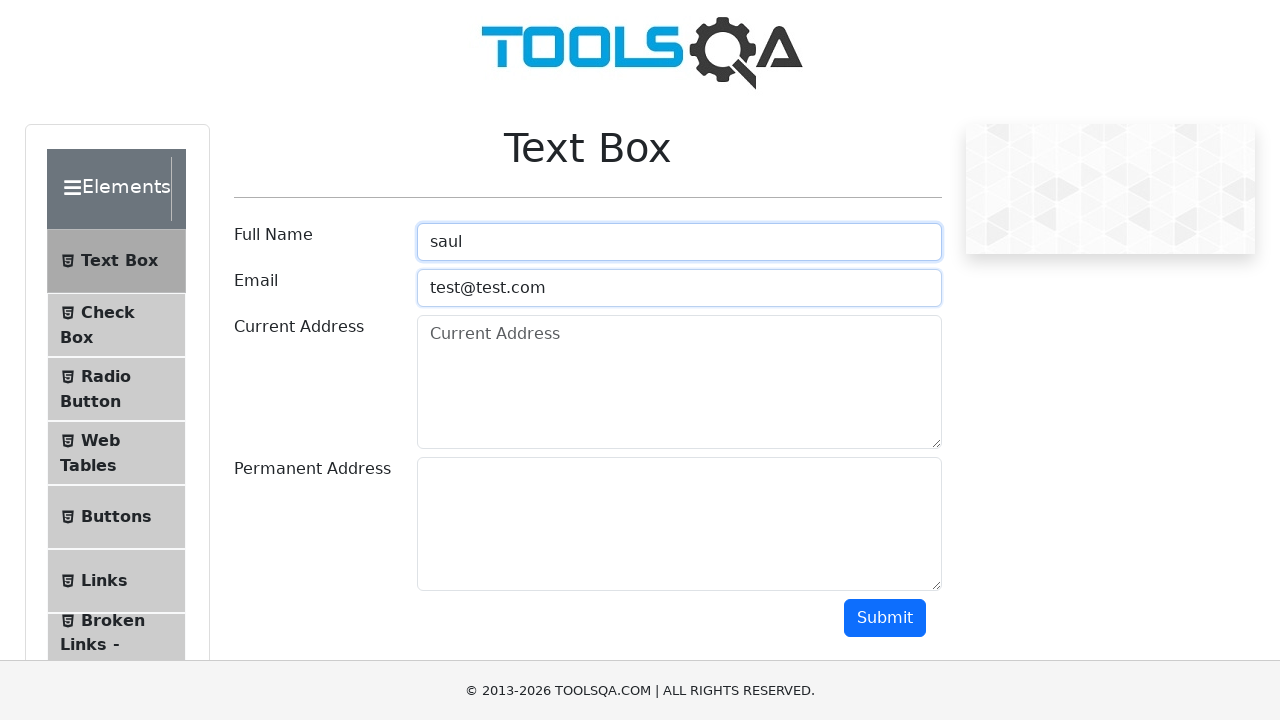

Clicked submit button to submit the text box form at (885, 618) on #submit
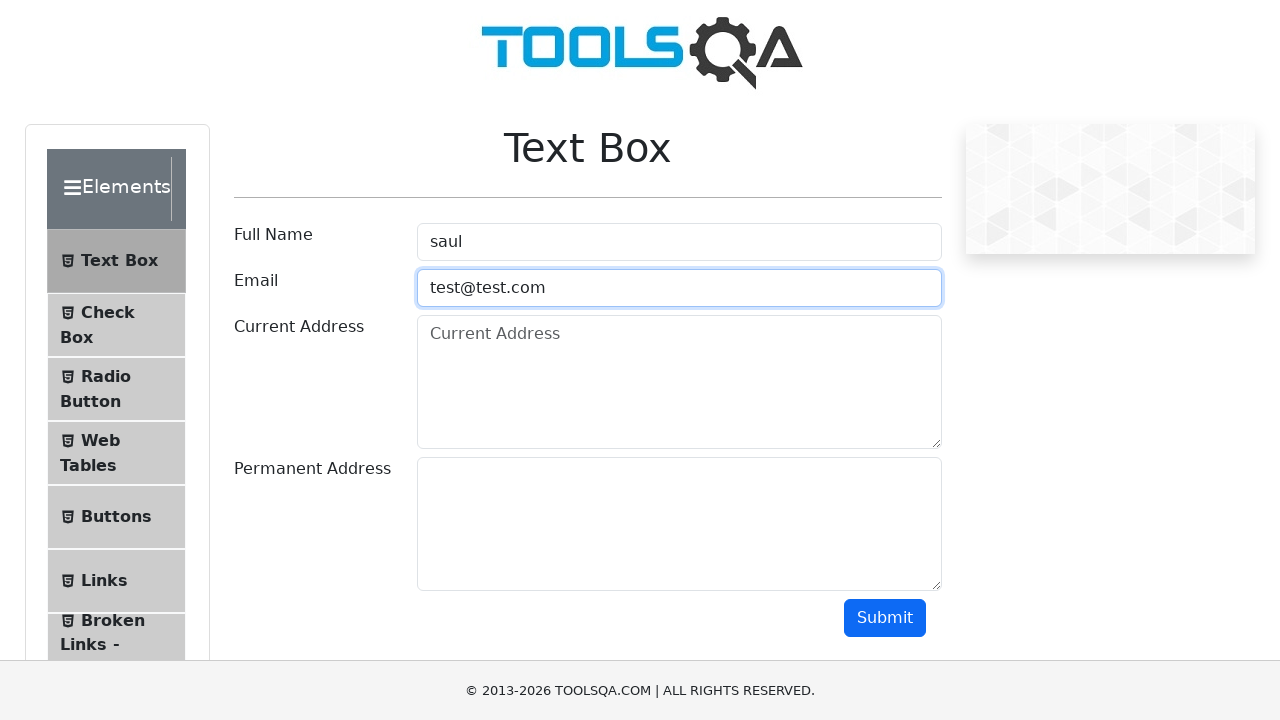

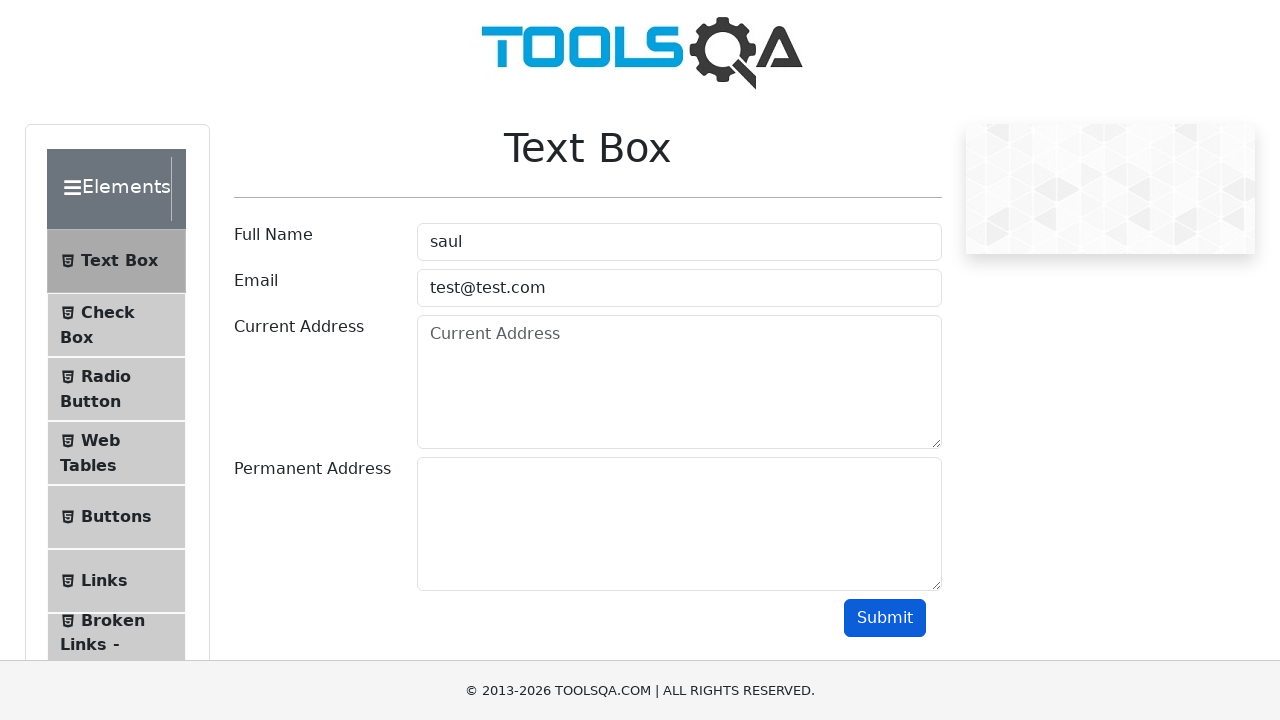